Launches Chrome browser and navigates to JD.com homepage

Starting URL: http://www.jd.com

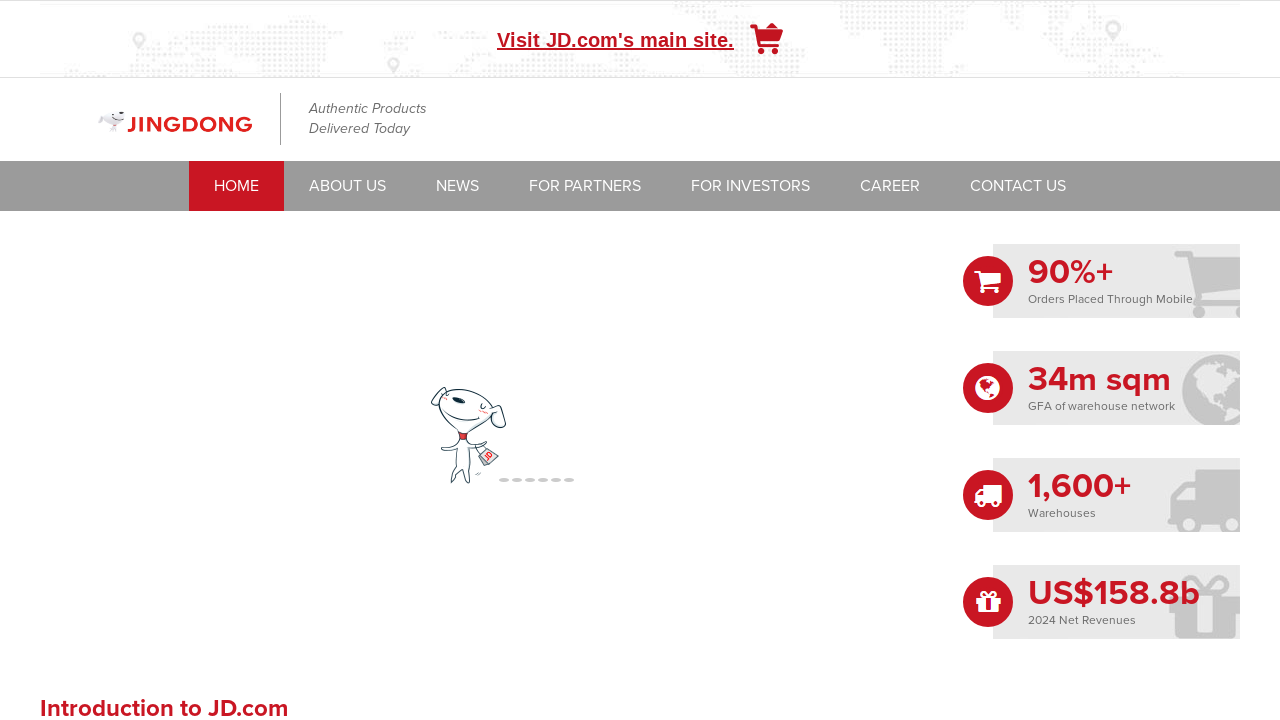

Chrome browser launched and navigated to JD.com homepage
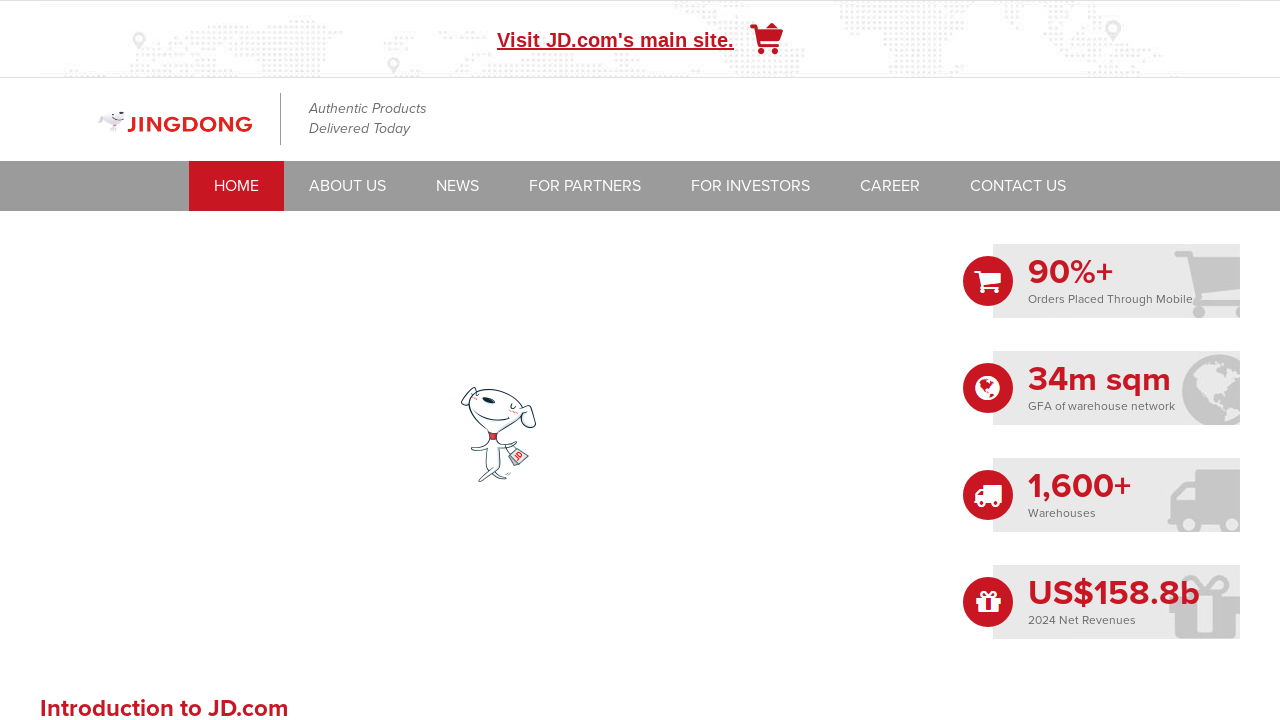

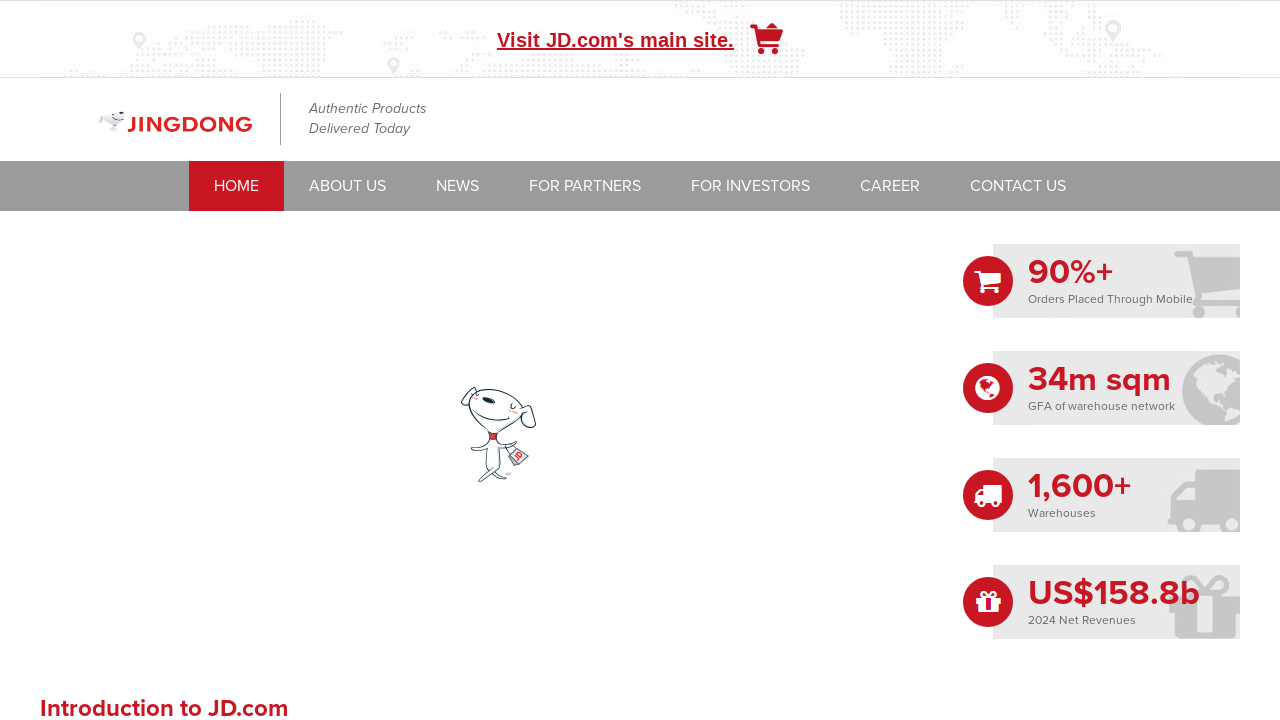